Tests dynamic loading functionality where the target element is already on the page but hidden, clicking start to reveal it after a loading bar completes.

Starting URL: http://the-internet.herokuapp.com/dynamic_loading/1

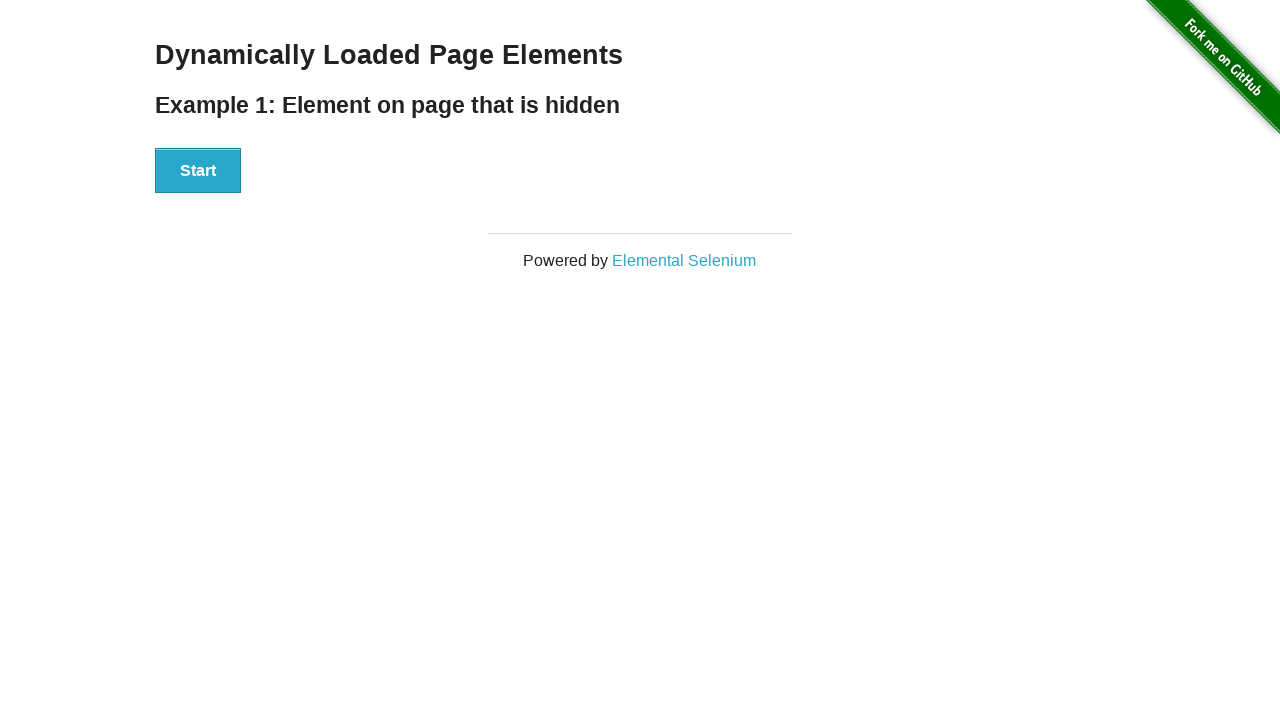

Clicked the Start button to initiate dynamic loading at (198, 171) on #start button
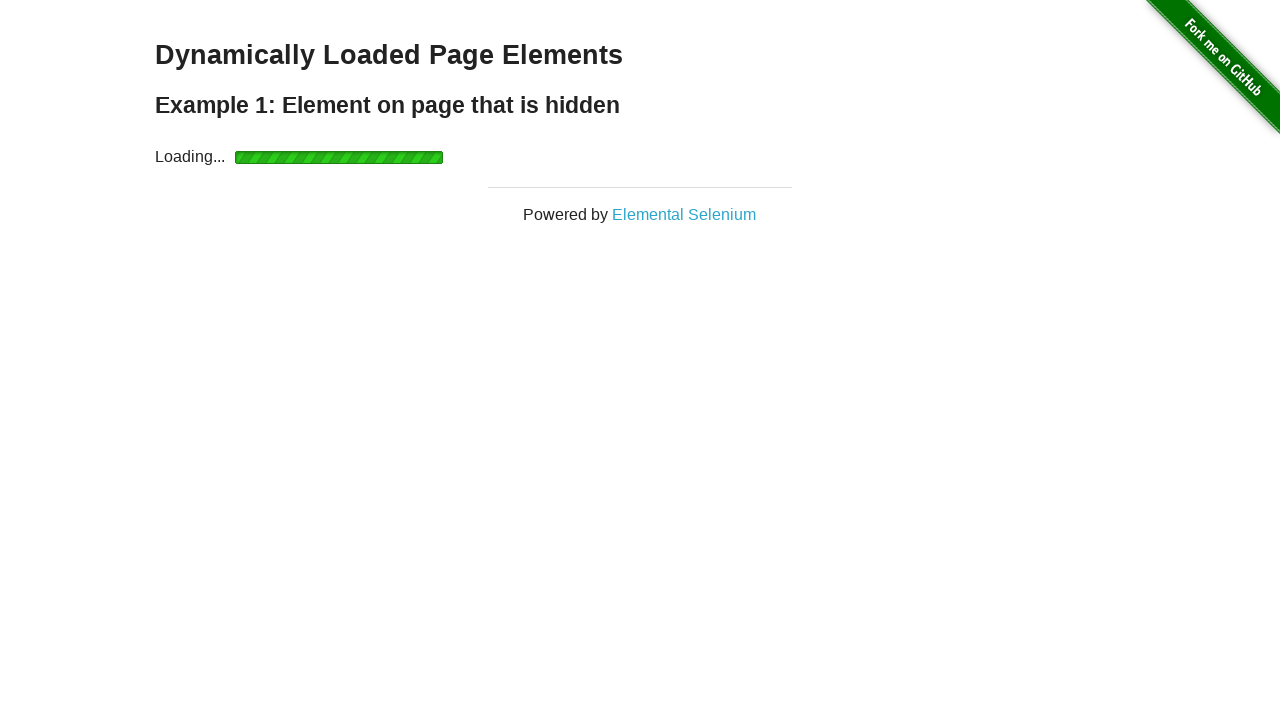

Waited for finish element to become visible after loading bar completed
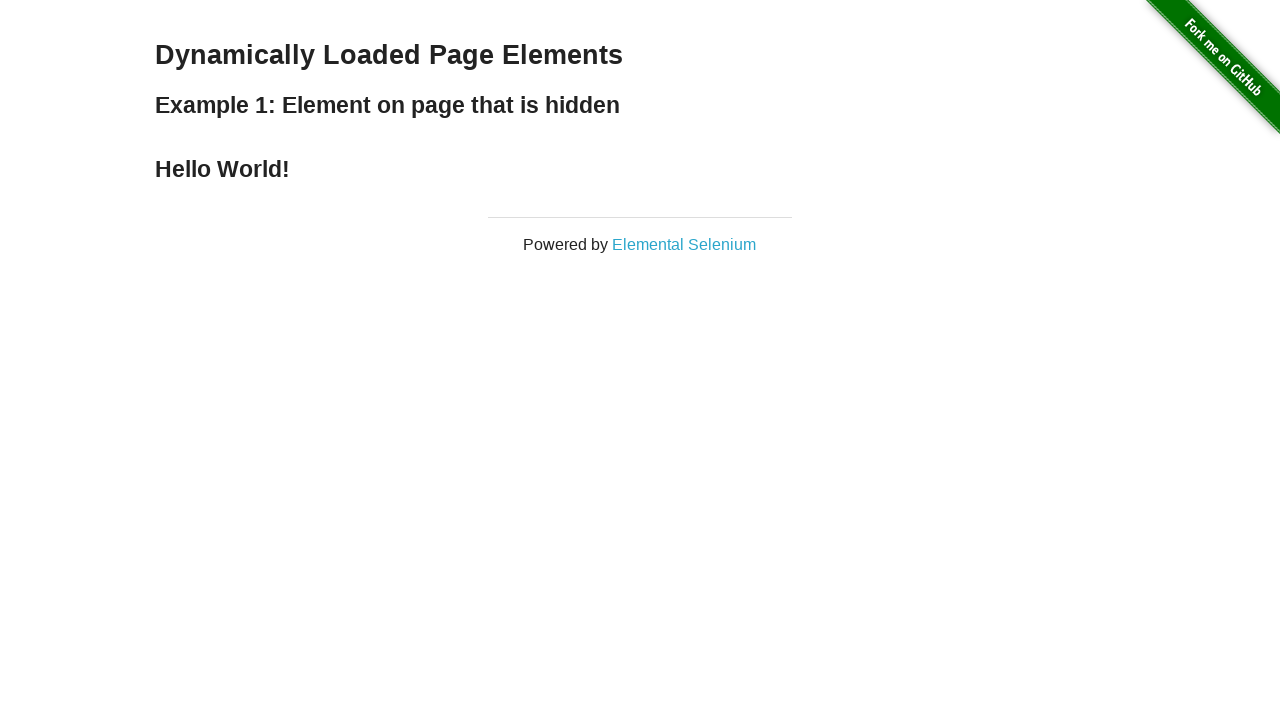

Verified that the finish element is displayed
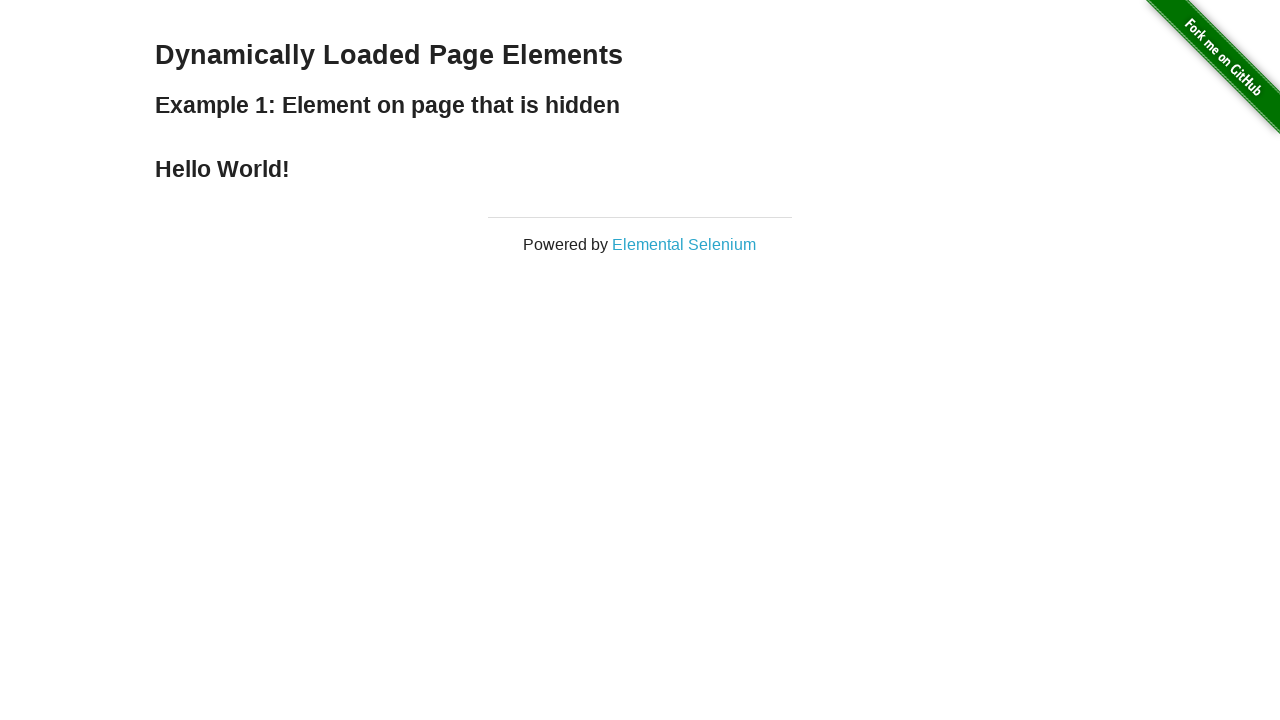

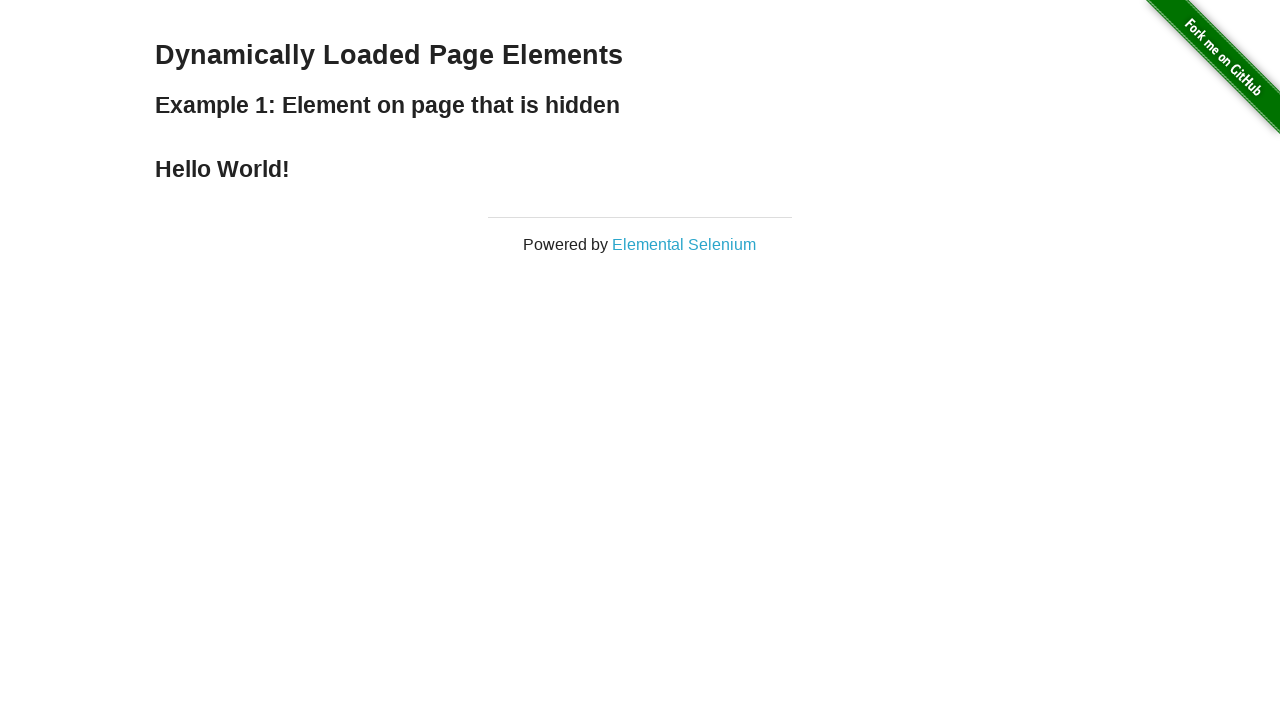